Fills out a form by entering first and last name into the respective input fields

Starting URL: https://formy-project.herokuapp.com/form

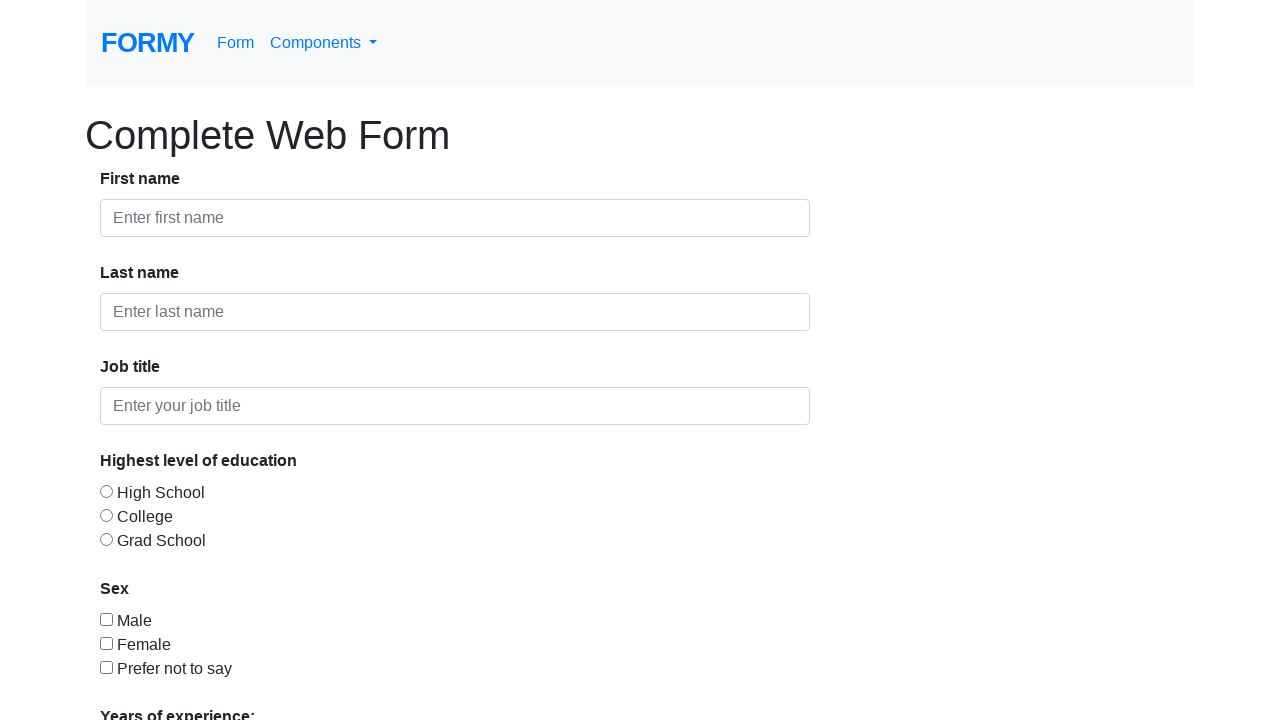

Filled first name field with 'Andy' on #first-name
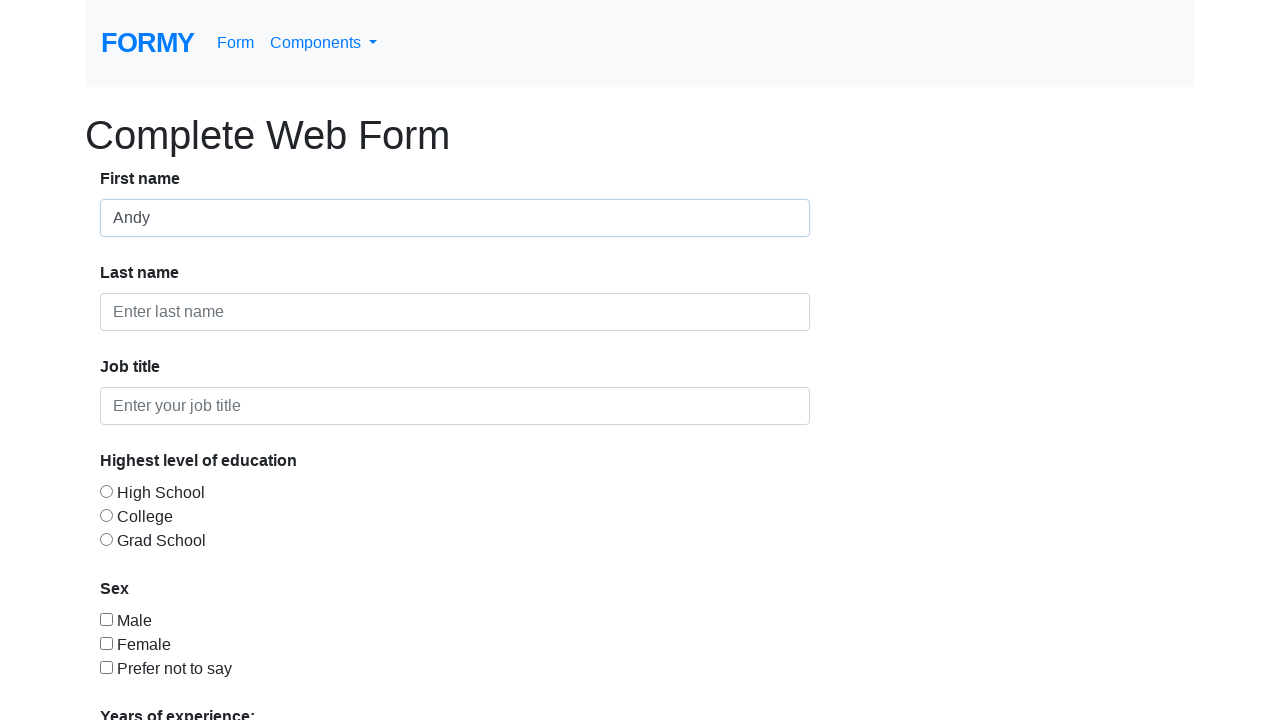

Filled last name field with 'Sinpetrean' on #last-name
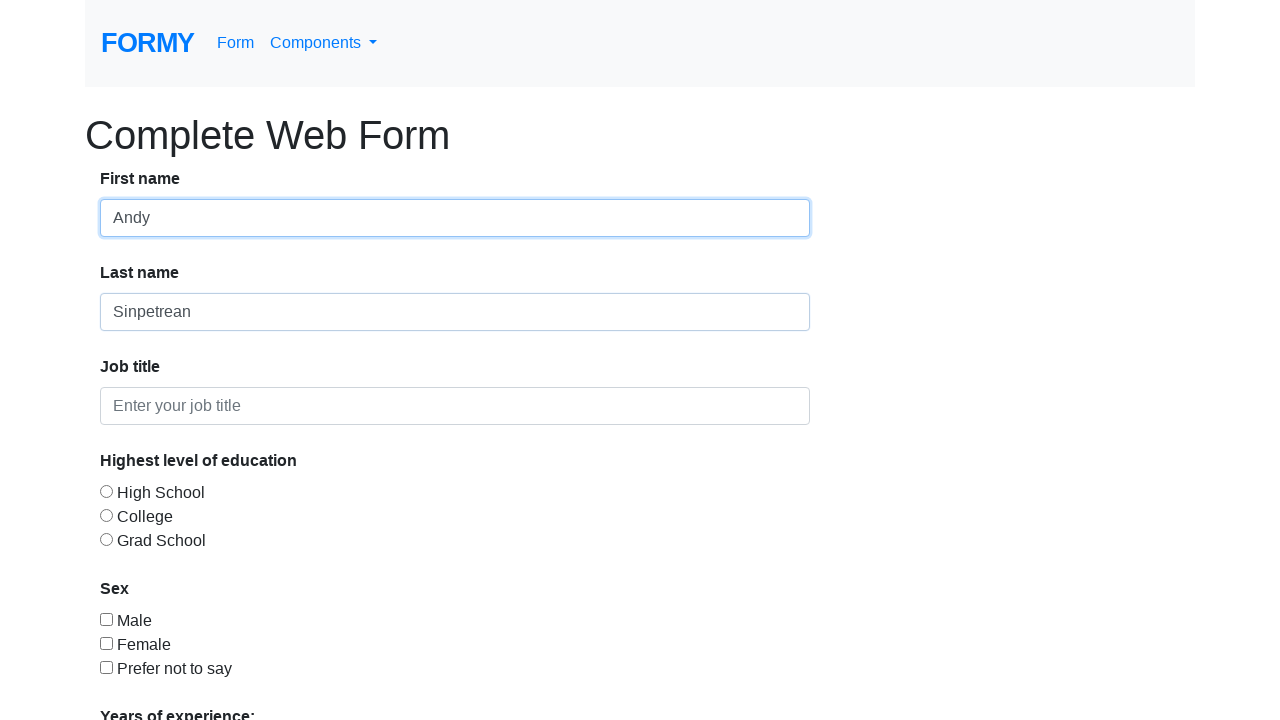

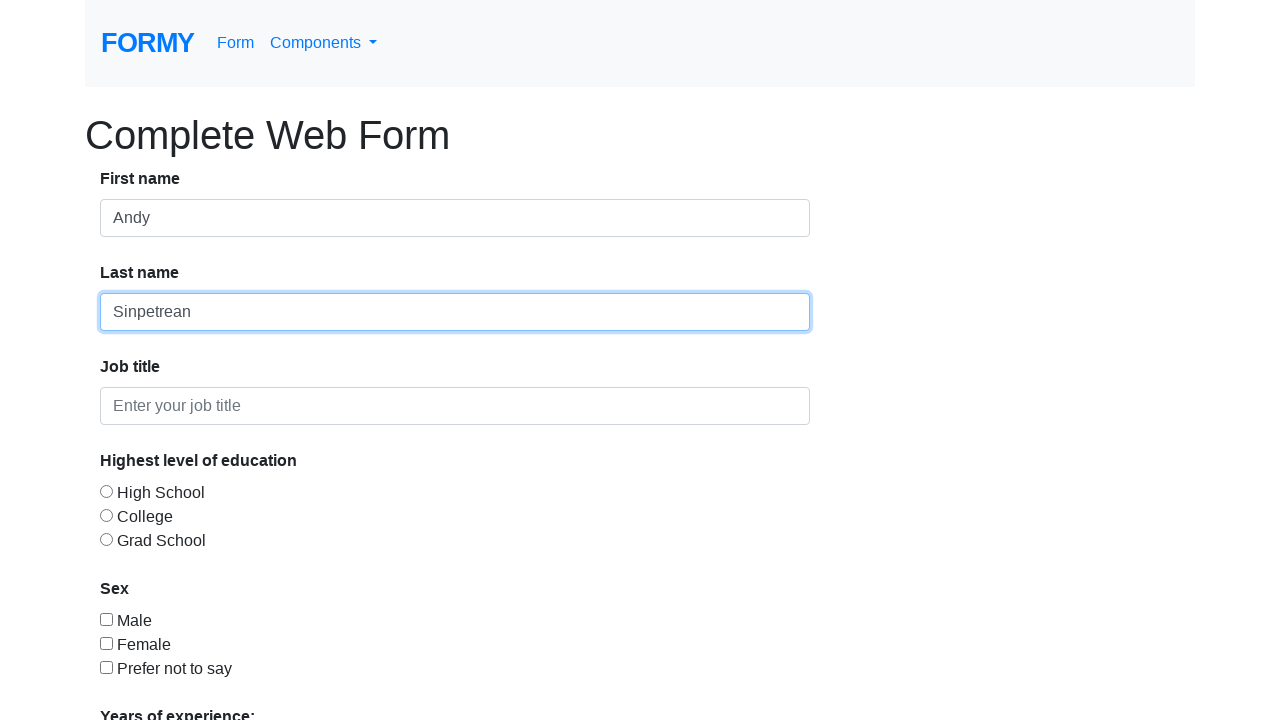